Tests iframe handling by switching to an iframe to verify text content is visible, then switching back to the main page and clicking on the Elemental Selenium link

Starting URL: https://the-internet.herokuapp.com/iframe

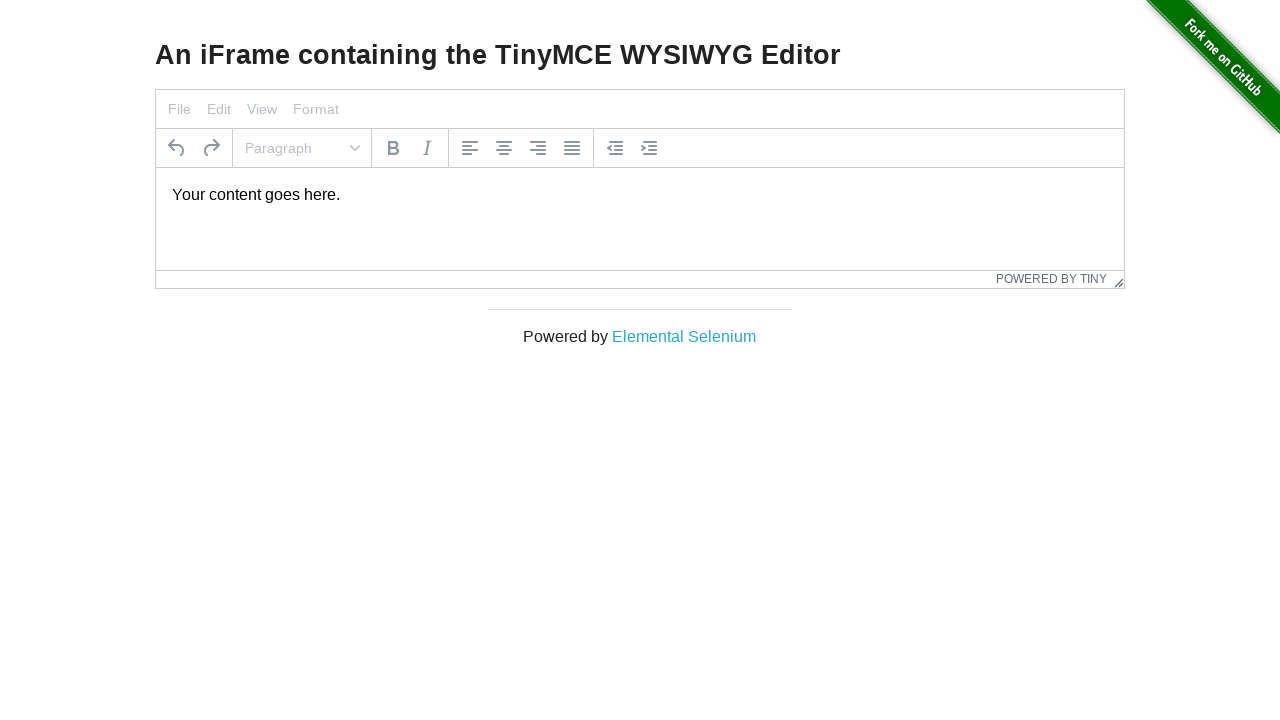

Located iframe with selector #mce_0_ifr
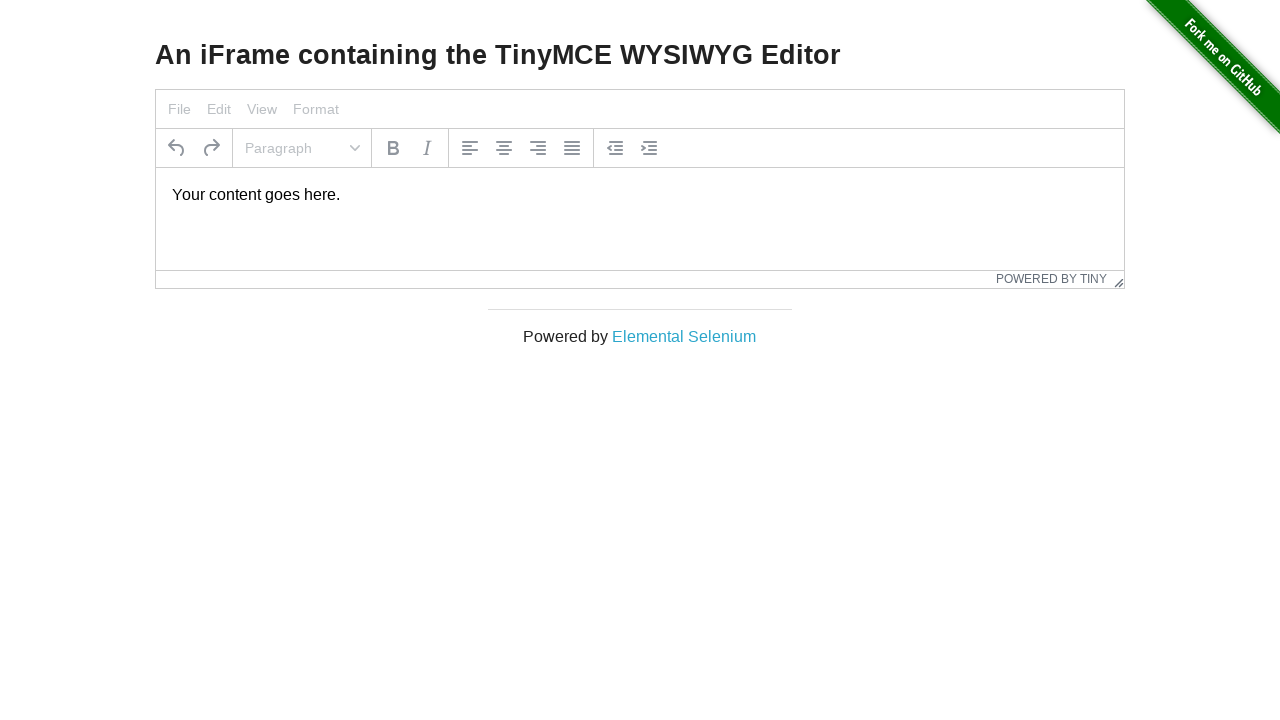

Located paragraph element within iframe
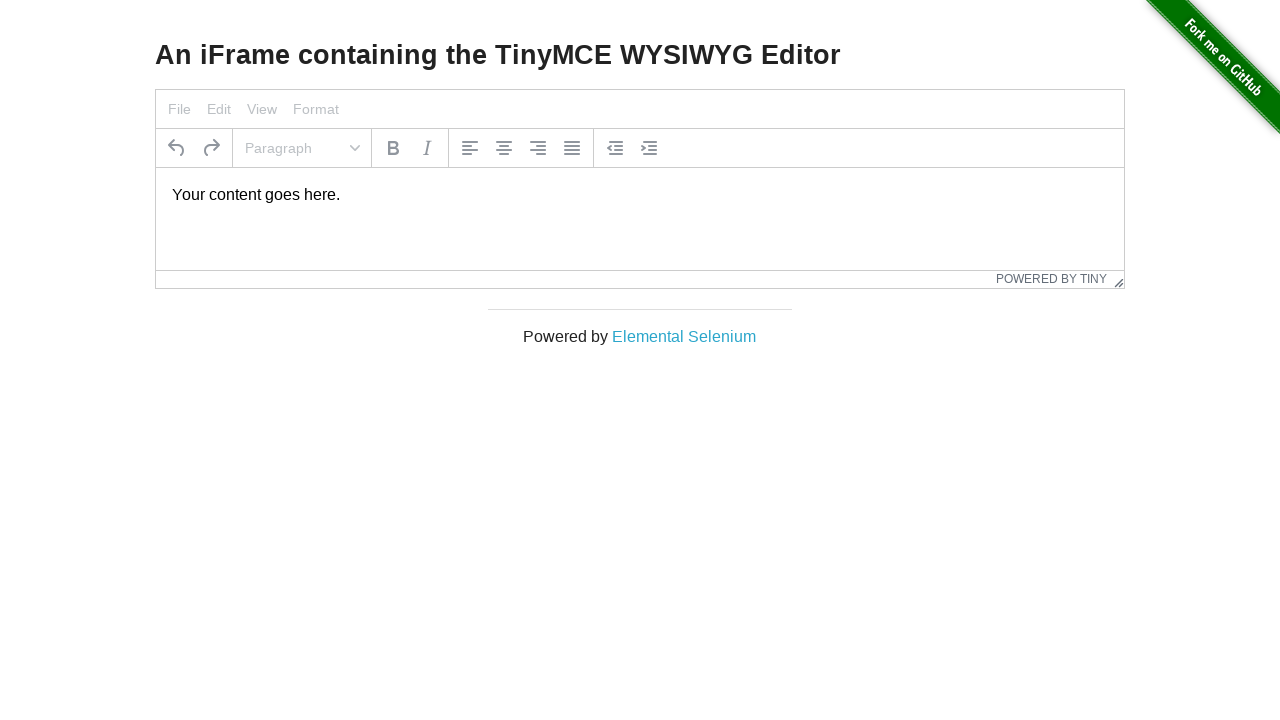

Verified text element is visible in iframe
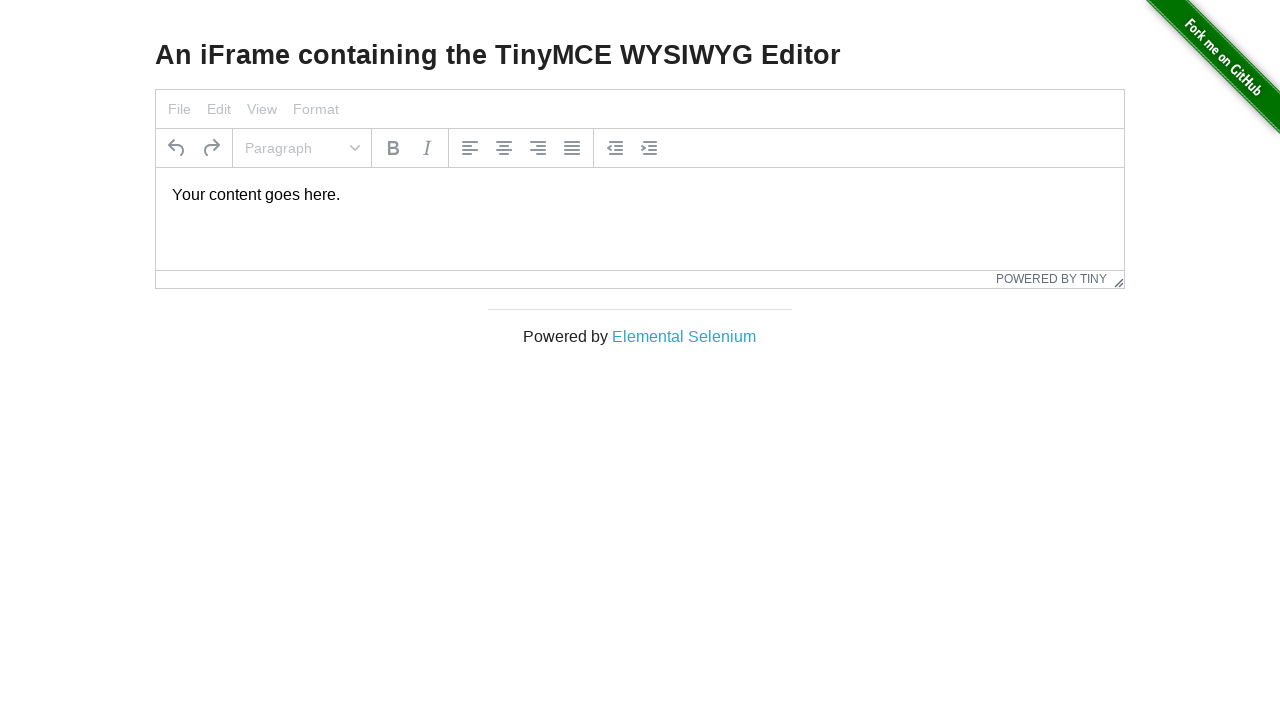

Clicked on Elemental Selenium link on main page at (684, 336) on a:text('Elemental Selenium')
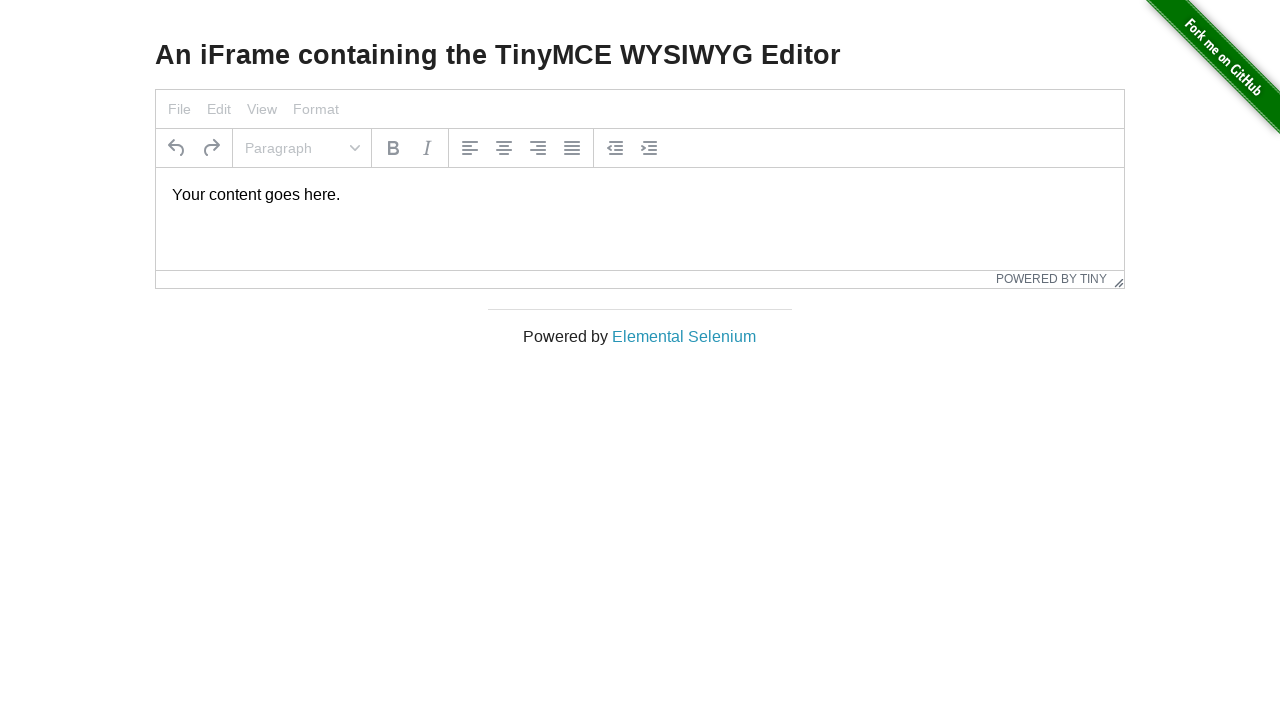

Waited 1000ms for navigation to complete
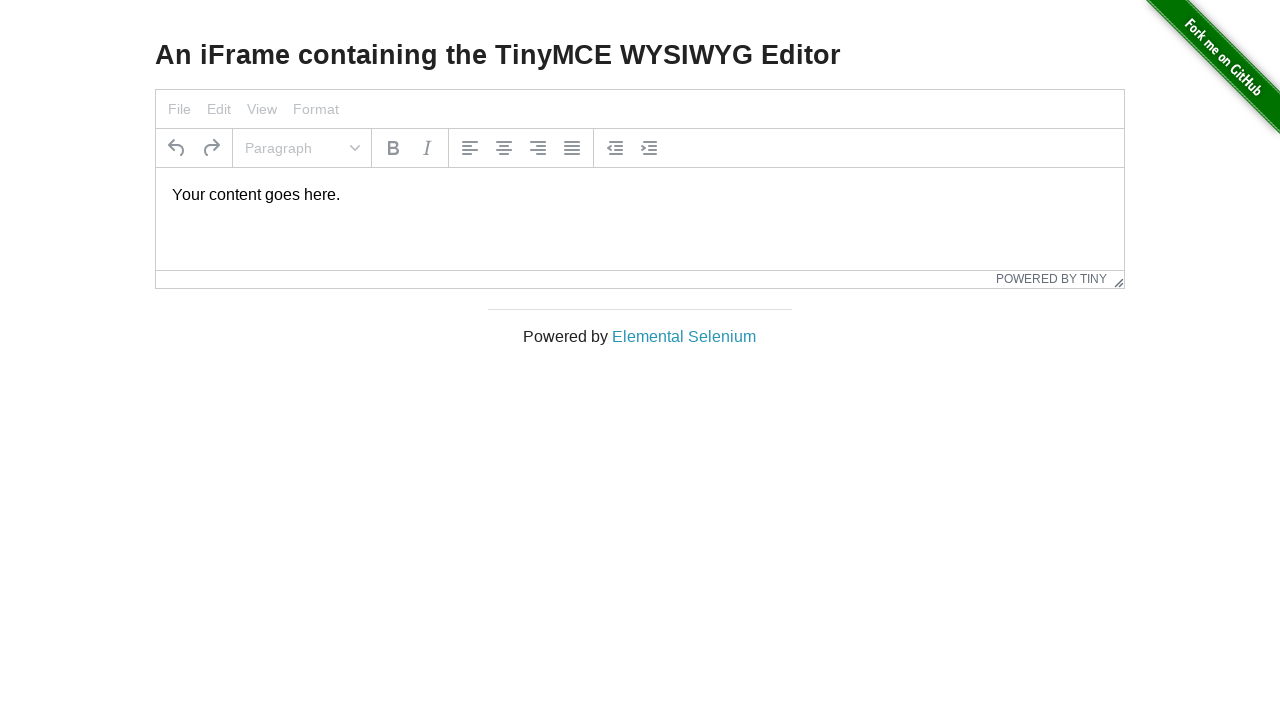

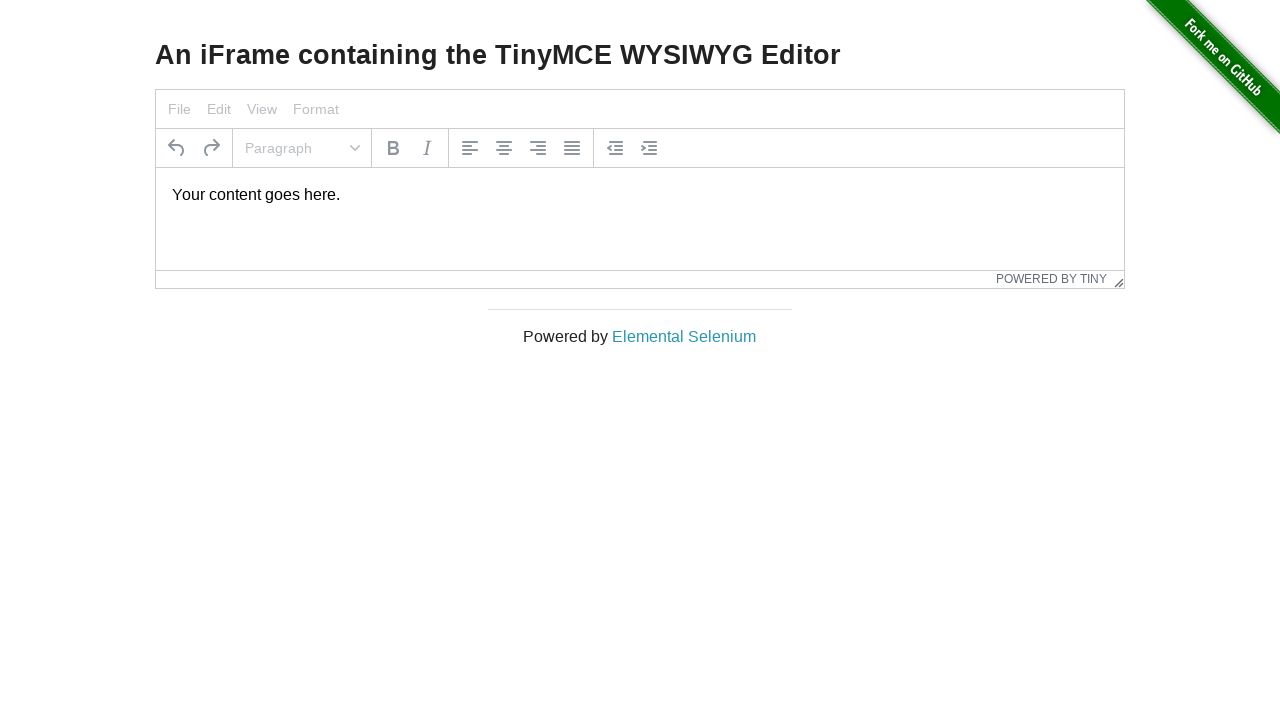